Fills out a practice form with personal information including name, email, gender, phone, date of birth, subjects, hobbies, and address

Starting URL: https://demoqa.com/automation-practice-form

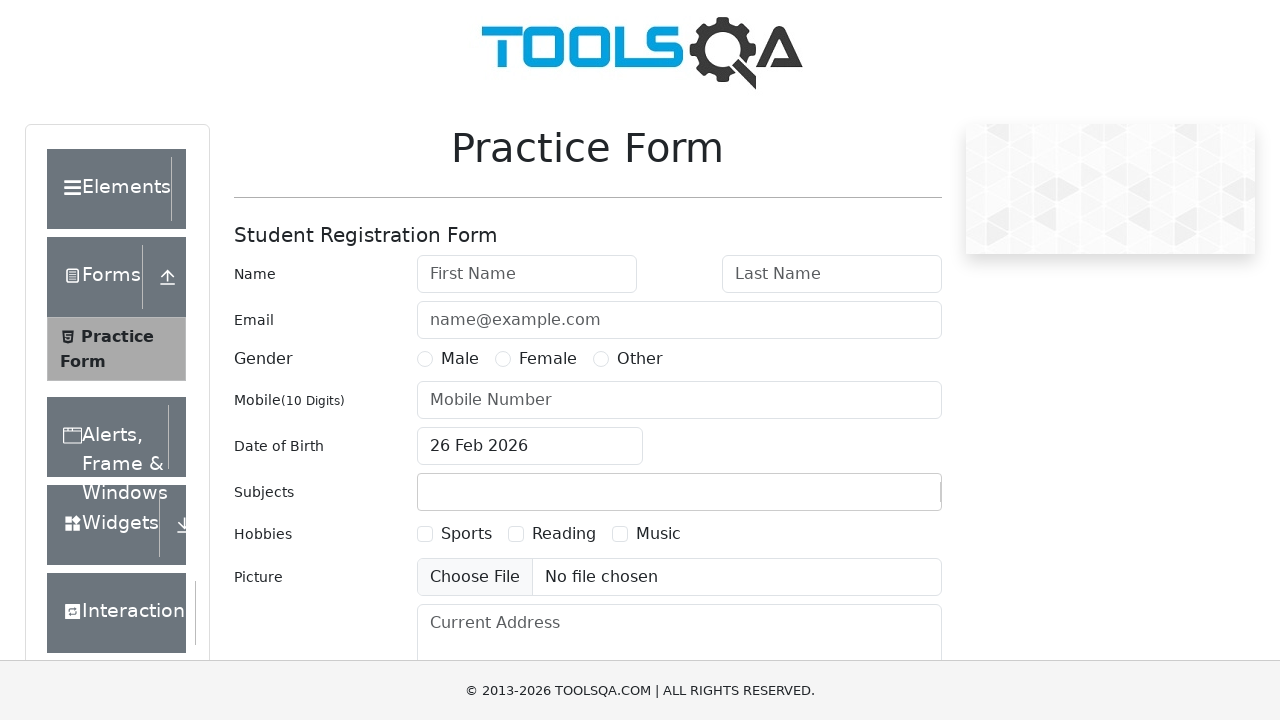

Filled first name field with 'Alex Egorov' on #firstName
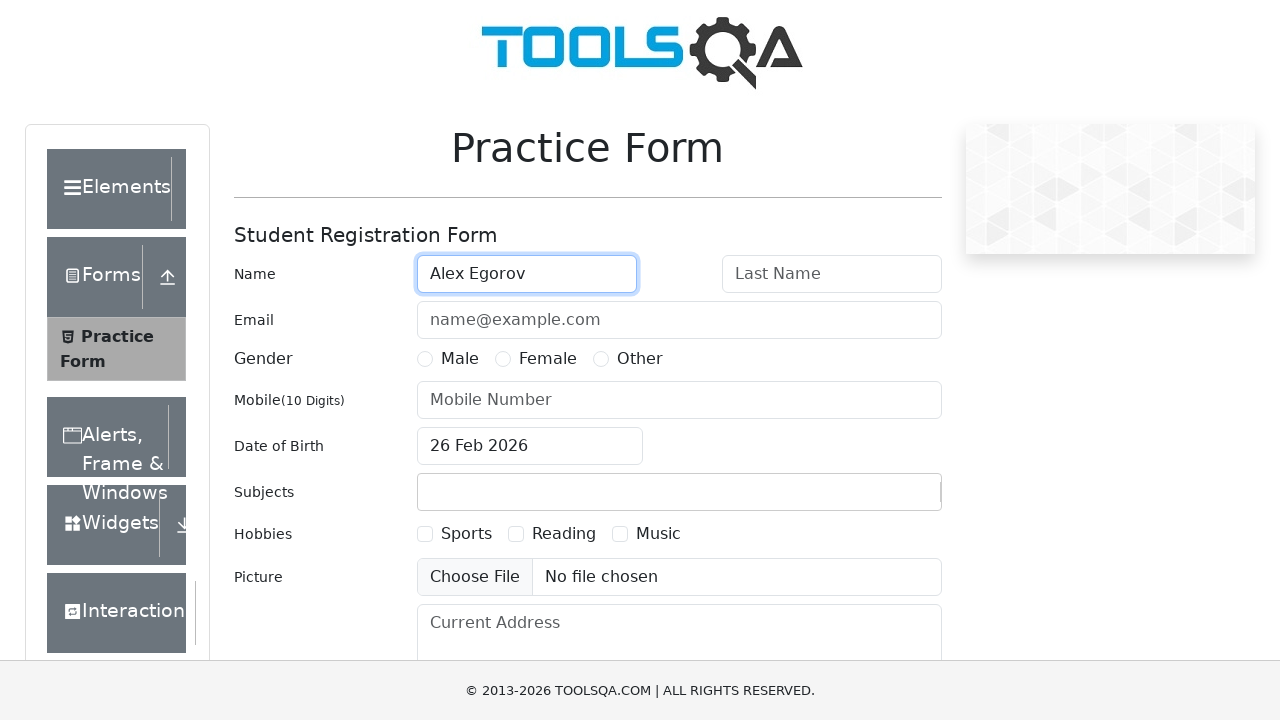

Filled last name field with 'Lovashkin' on #lastName
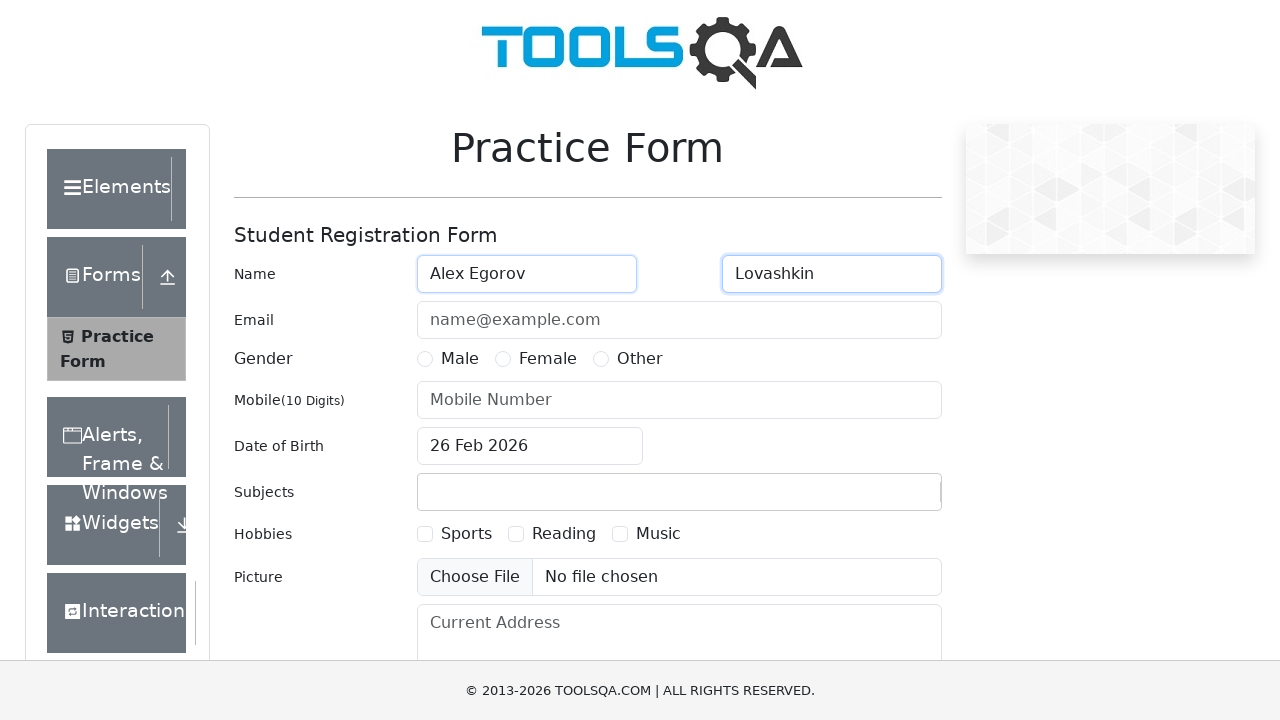

Filled email field with 'alex@egorov.com' on #userEmail
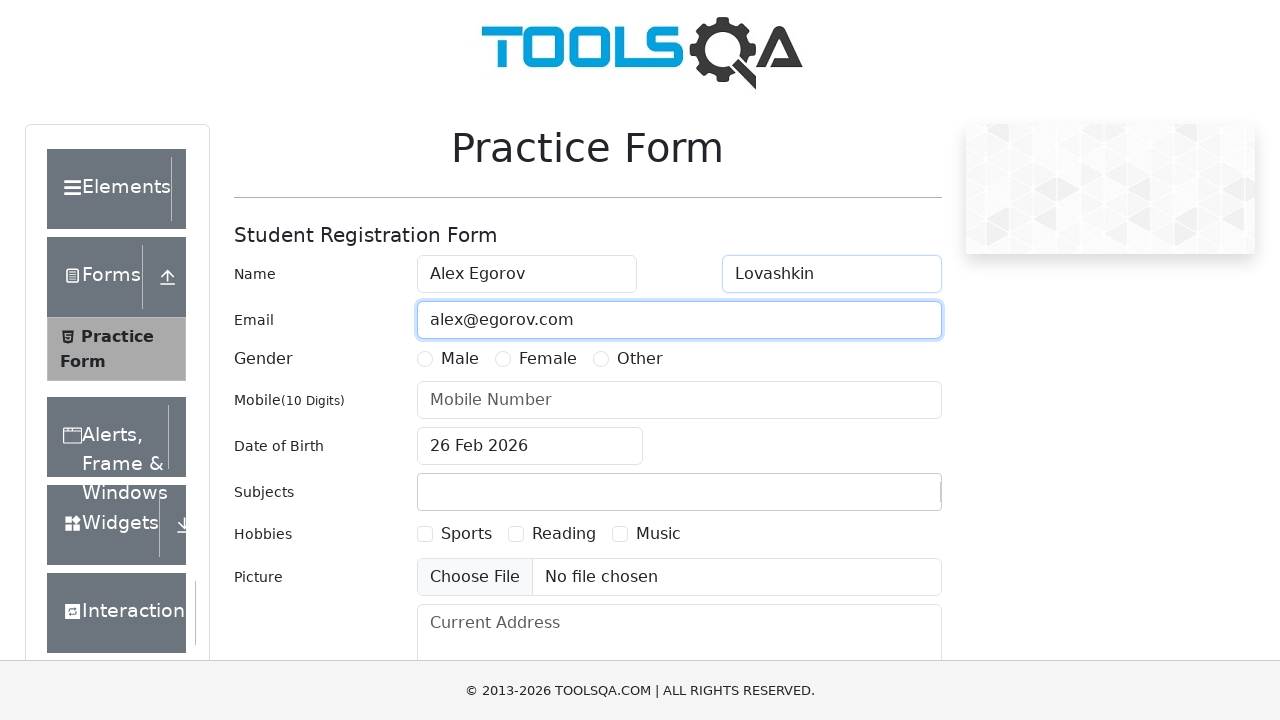

Selected gender option at (460, 359) on label[for='gender-radio-1']
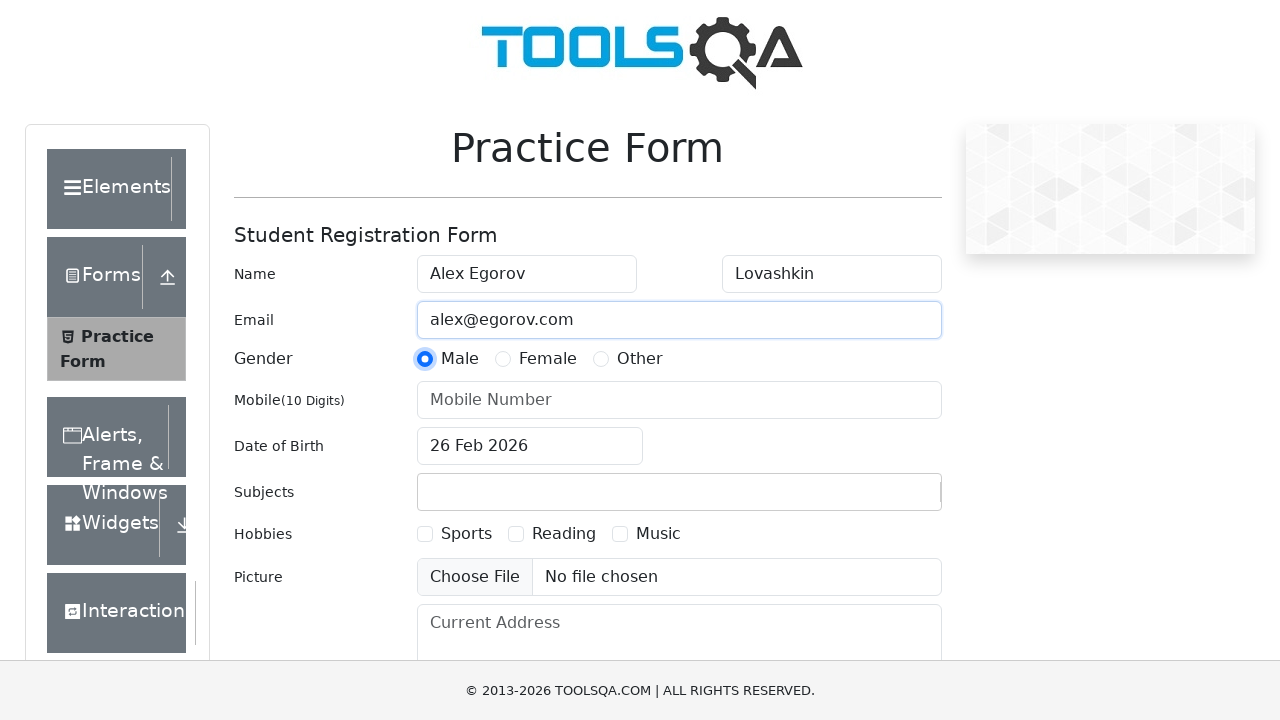

Filled phone number field with '8800355353' on #userNumber
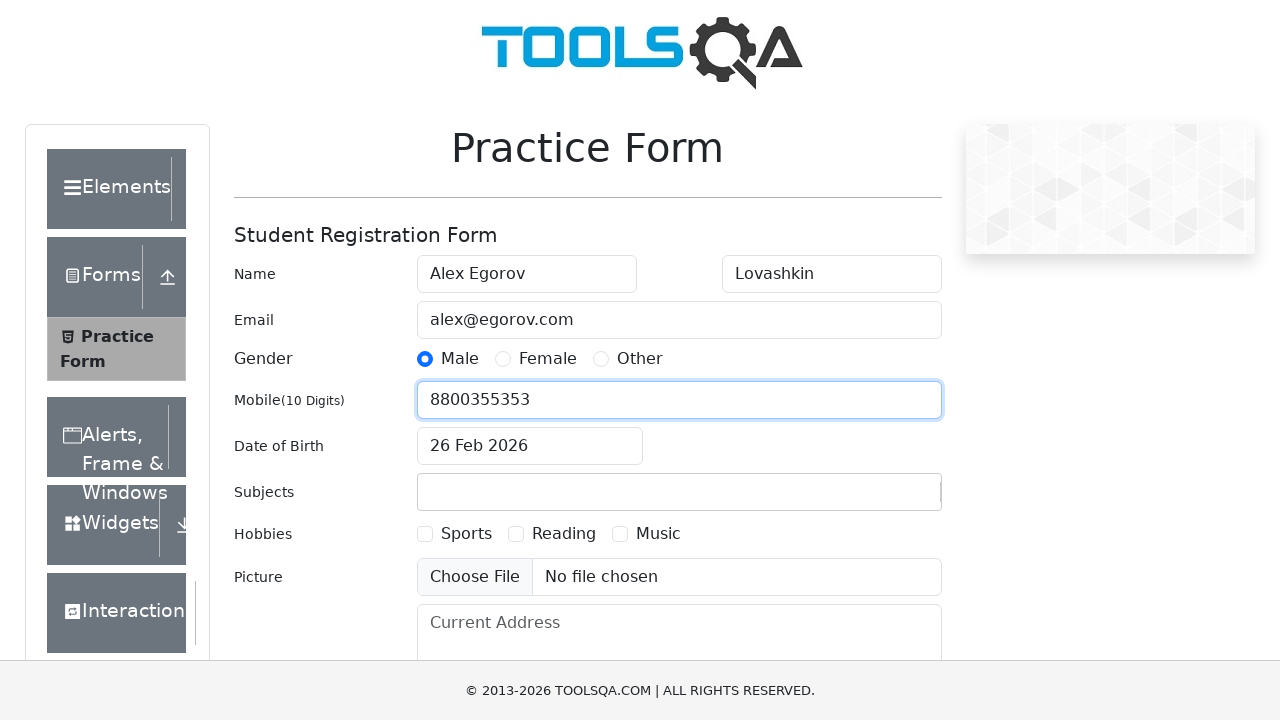

Opened date picker for date of birth at (530, 446) on #dateOfBirthInput
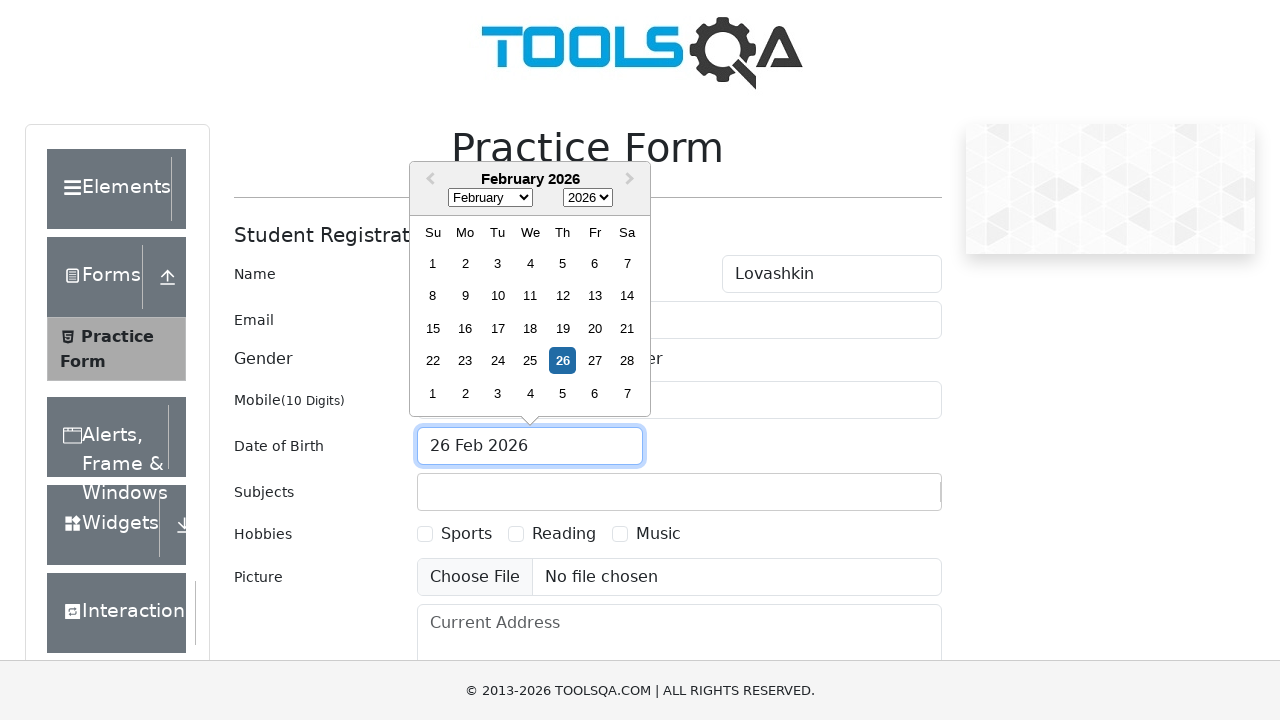

Selected month (March) from date picker on .react-datepicker__month-select
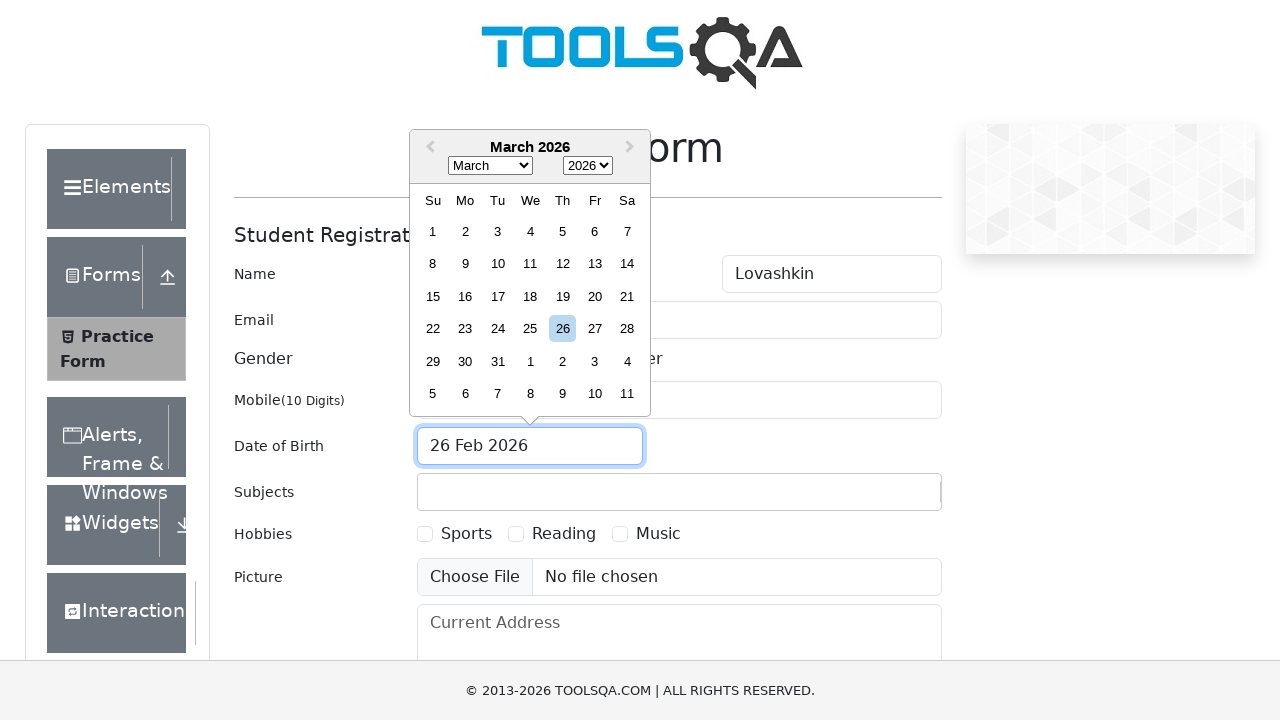

Selected year 2025 from date picker on .react-datepicker__year-select
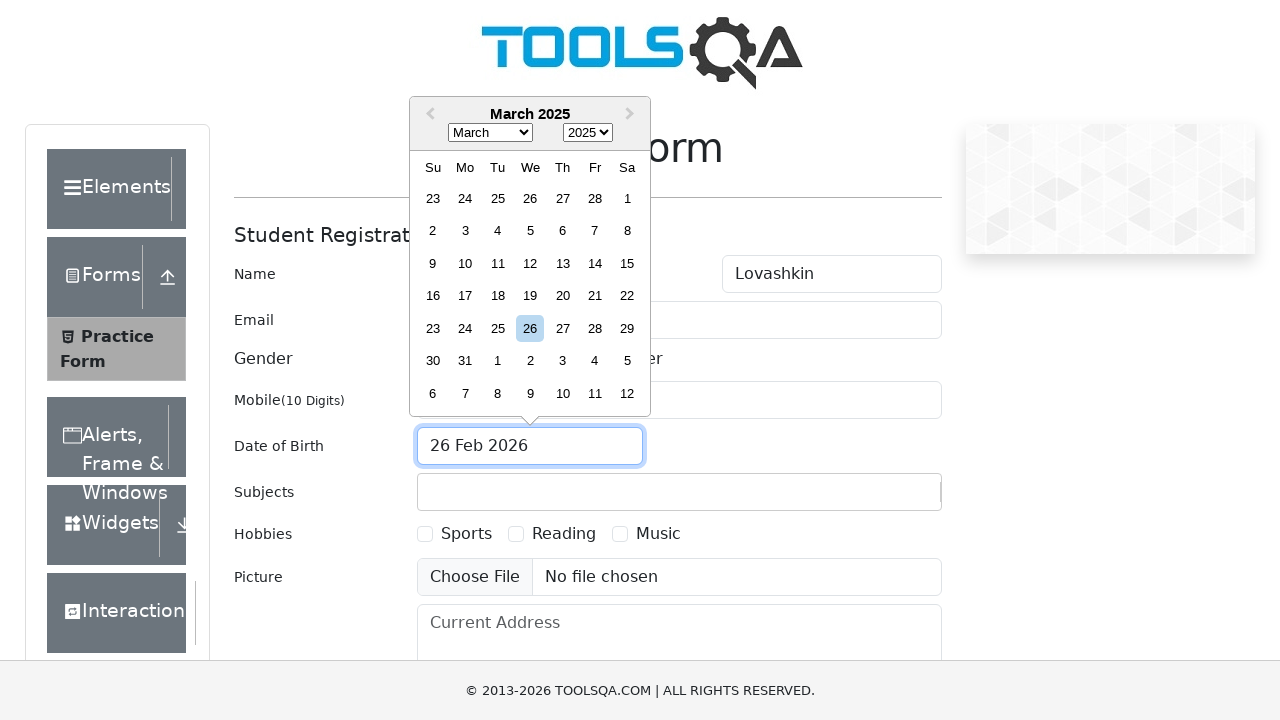

Selected day 13 from date picker at (562, 263) on .react-datepicker__day--013
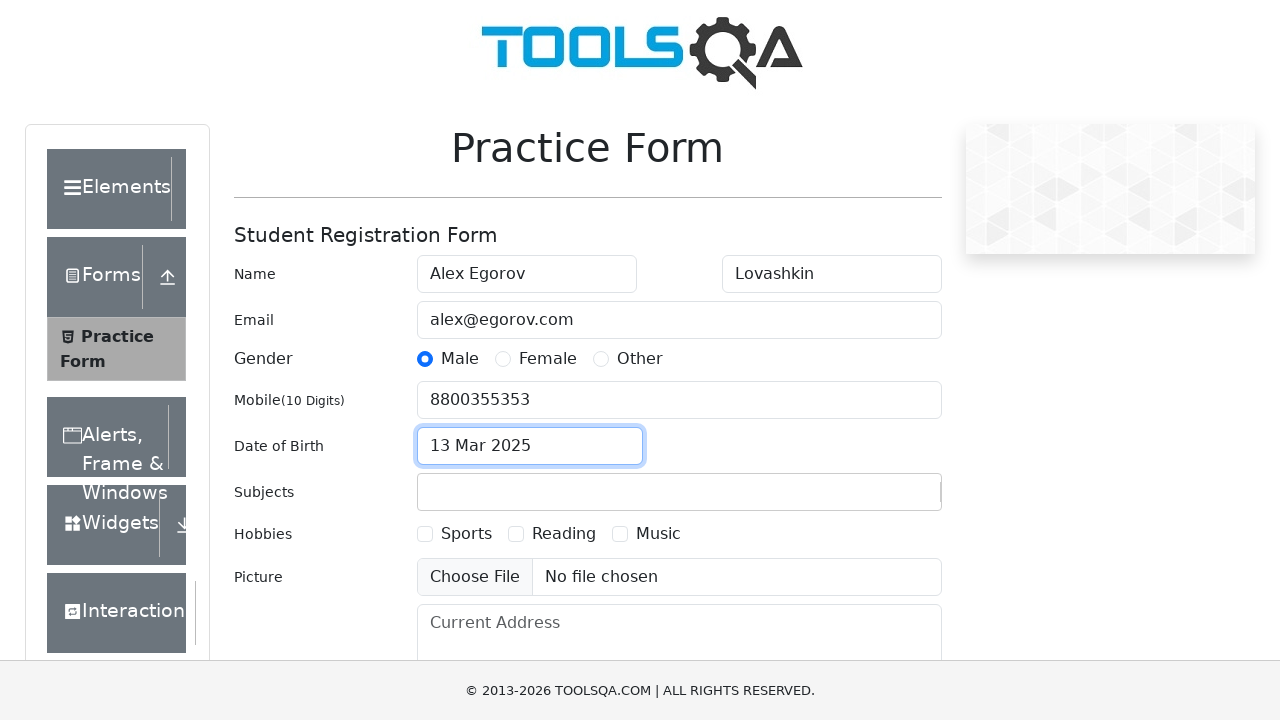

Filled subjects field with 'Commerce' on #subjectsInput
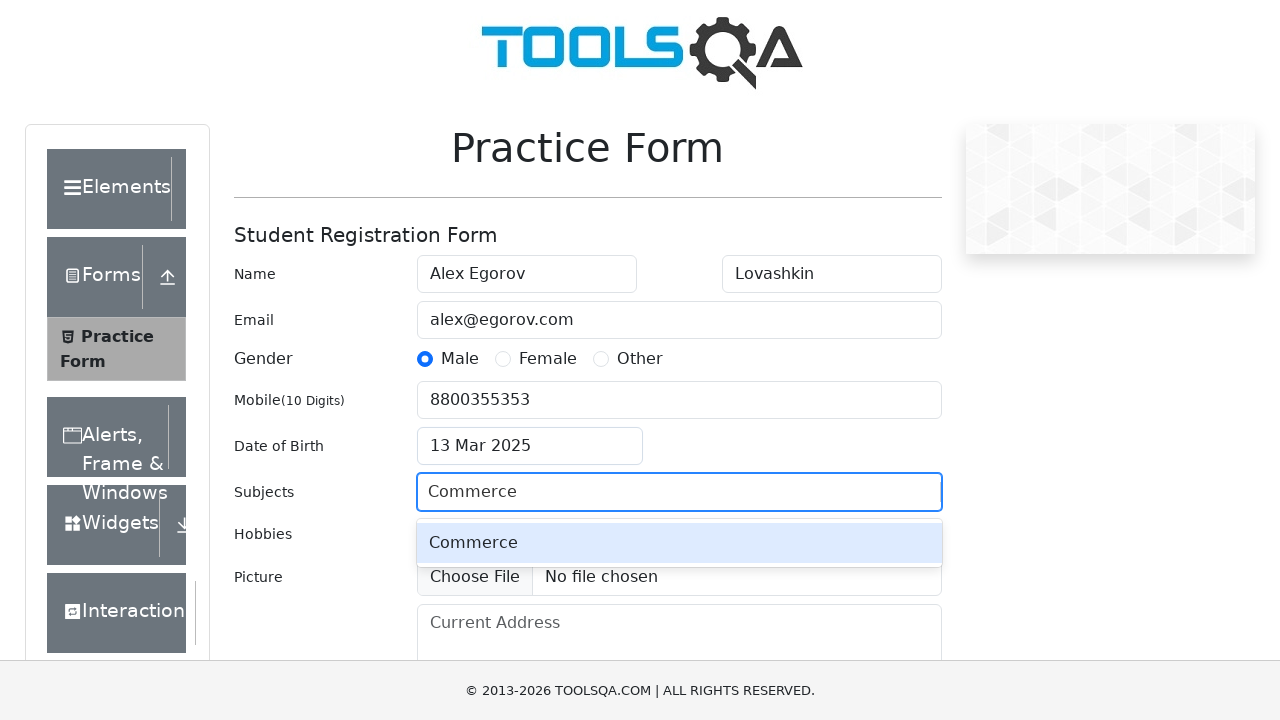

Pressed Enter to confirm subject selection on #subjectsInput
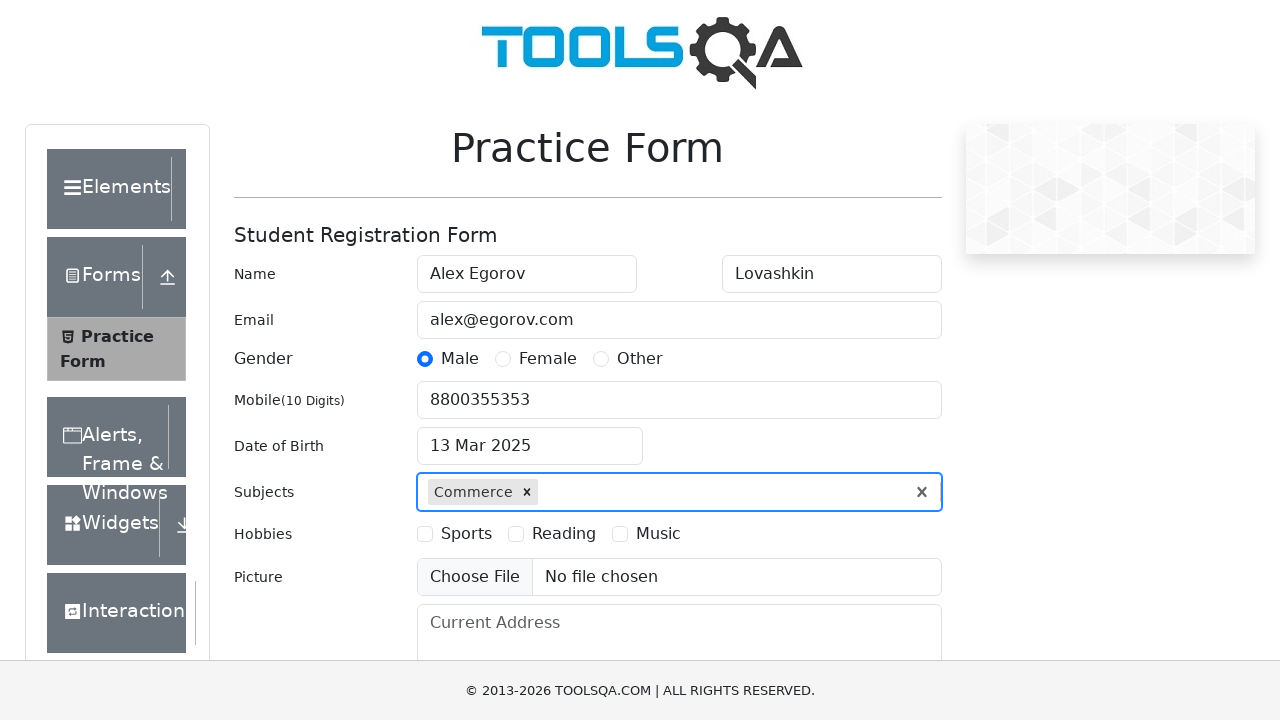

Selected Music hobby checkbox at (658, 534) on #hobbiesWrapper >> text=Music
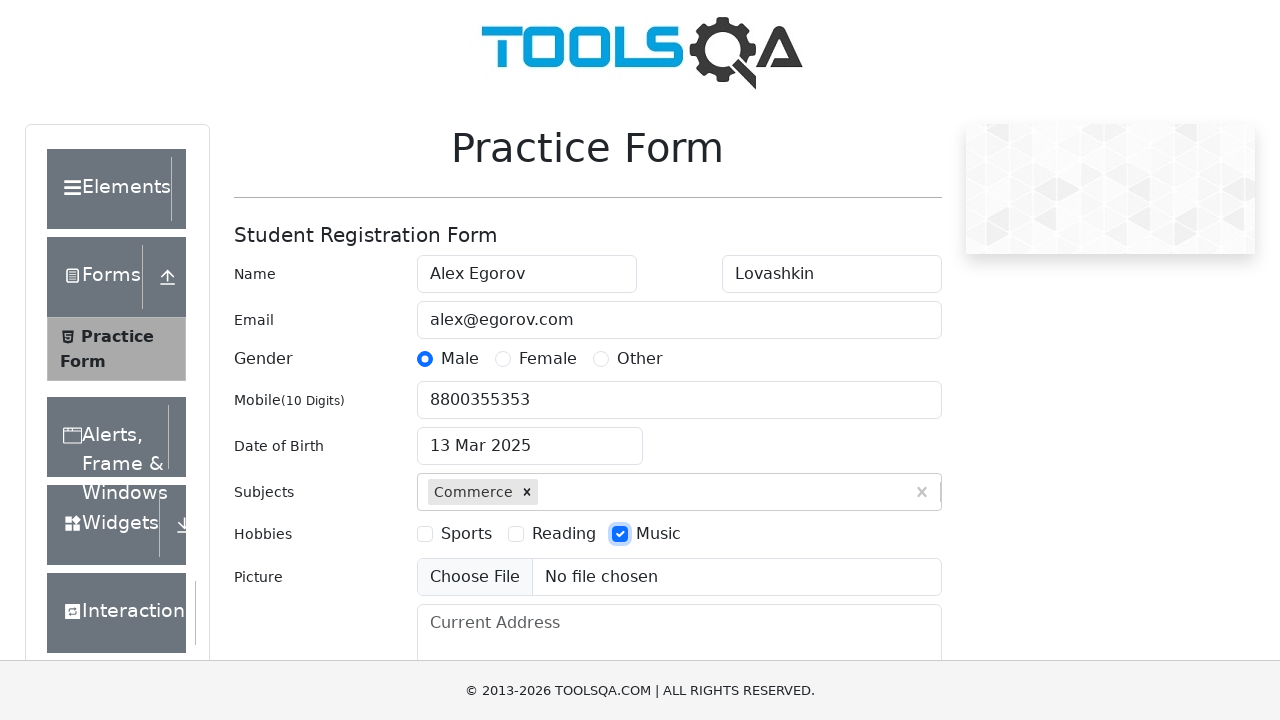

Filled current address field with 'Some address 1' on #currentAddress
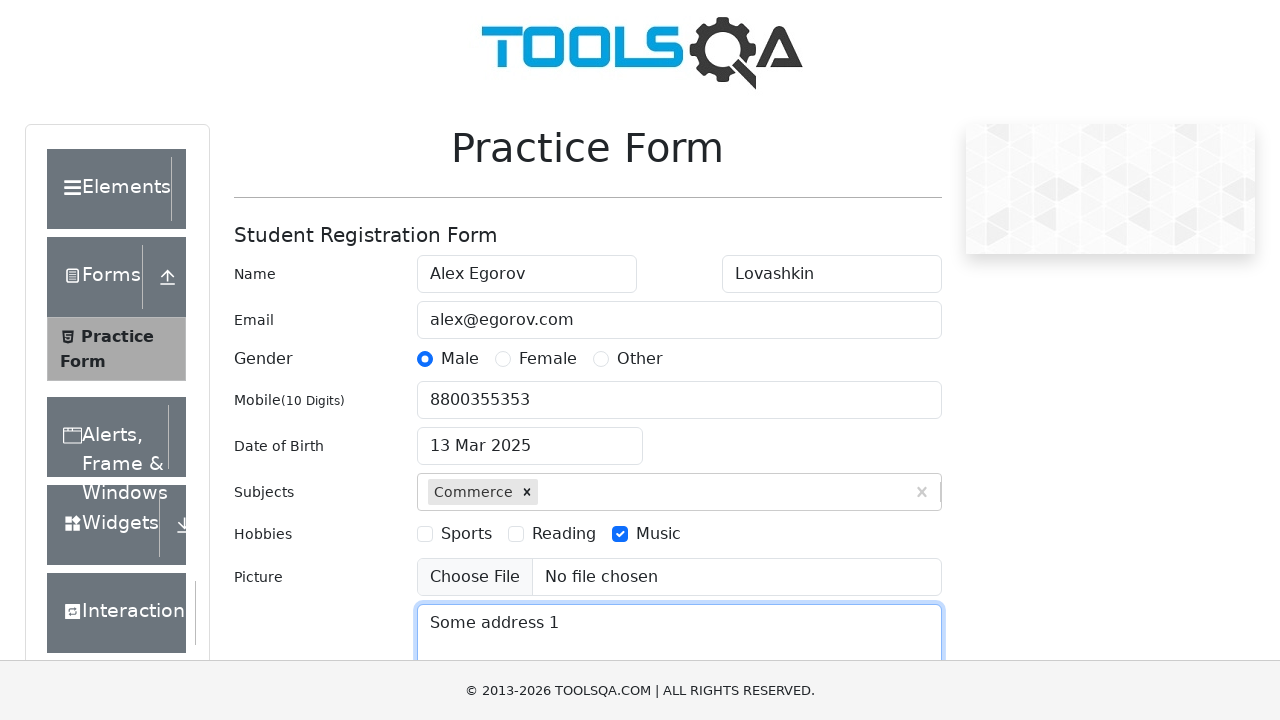

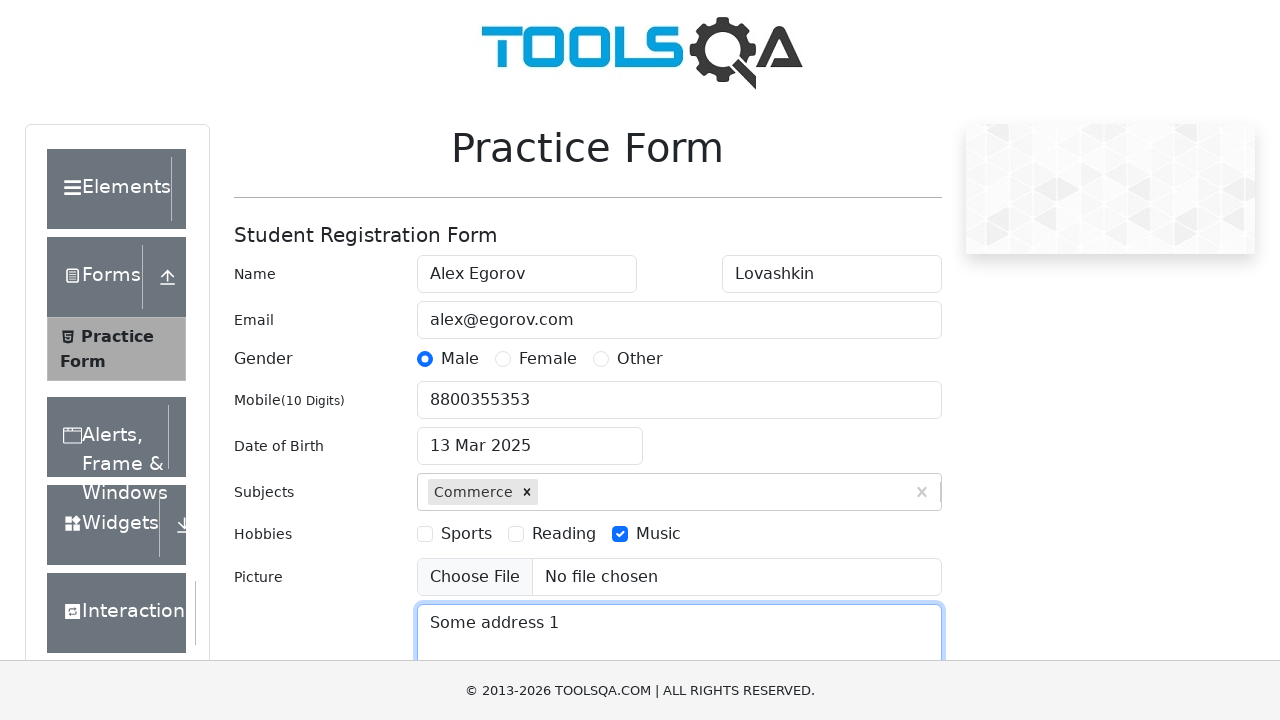